Automates a form submission by extracting a value from an image attribute, performing a calculation, and filling form fields including checkbox, radio button, and text input

Starting URL: http://suninjuly.github.io/get_attribute.html

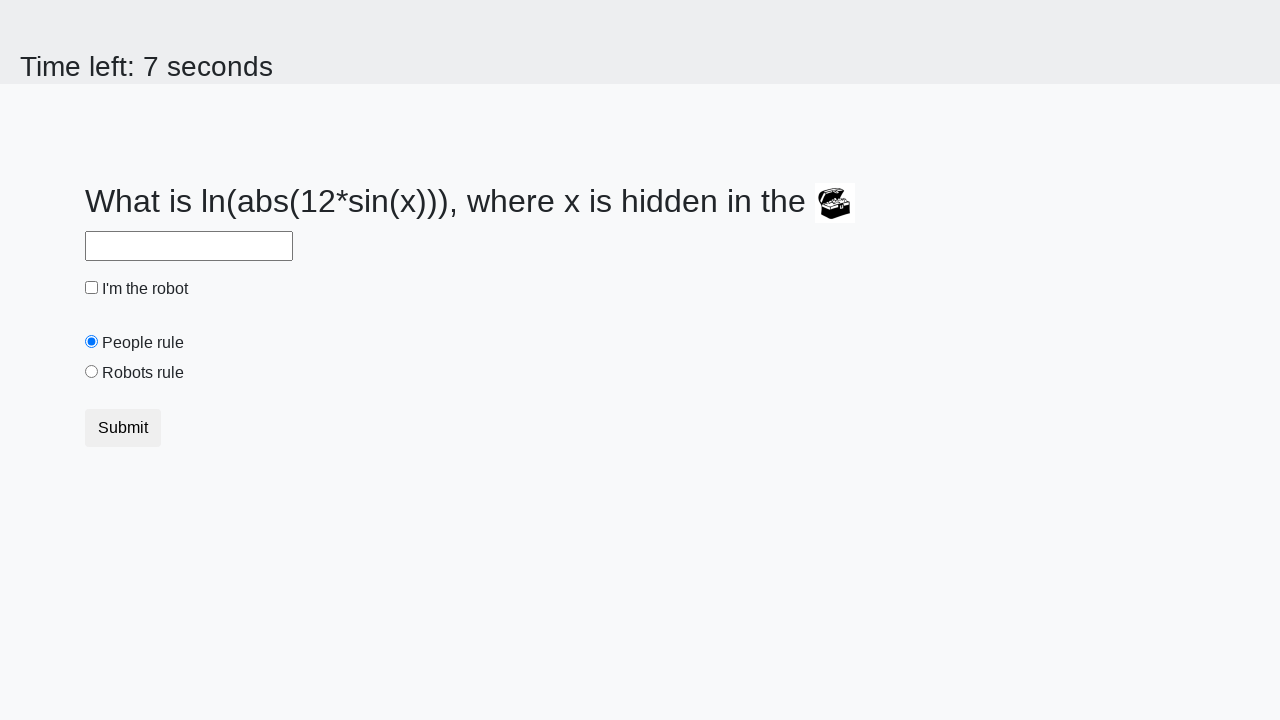

Located the first image element
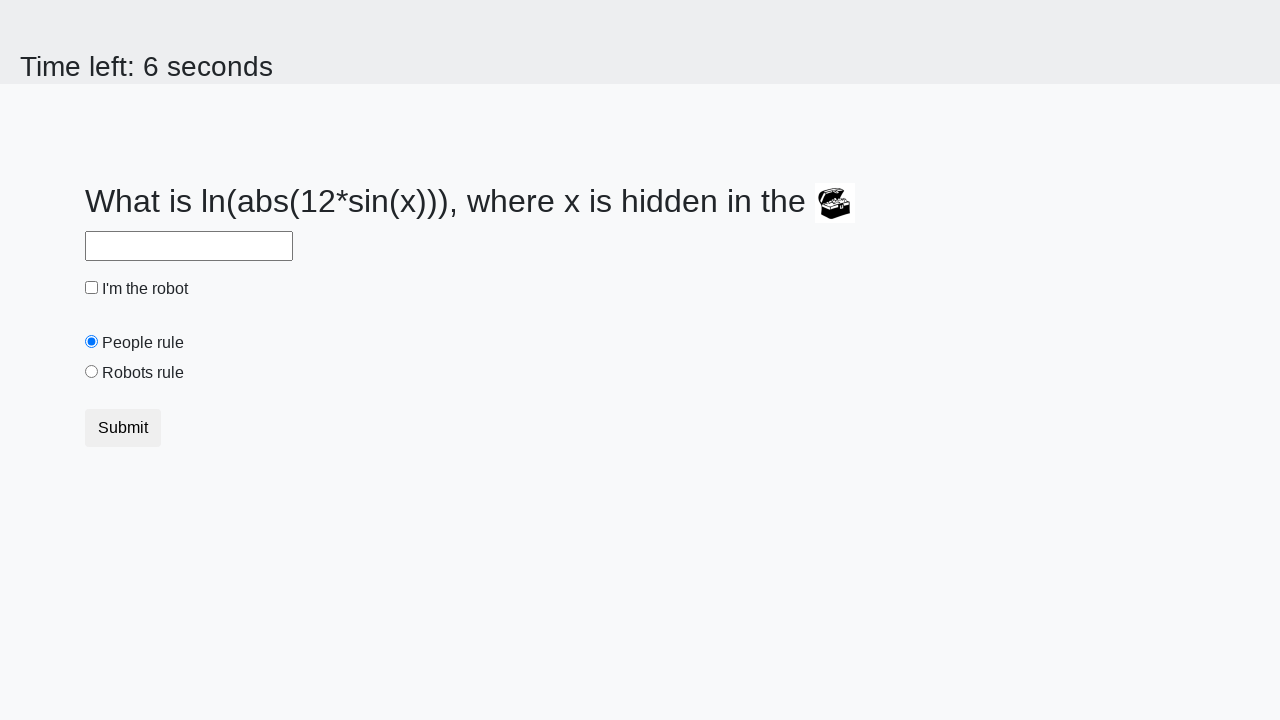

Extracted valuex attribute from image: 719
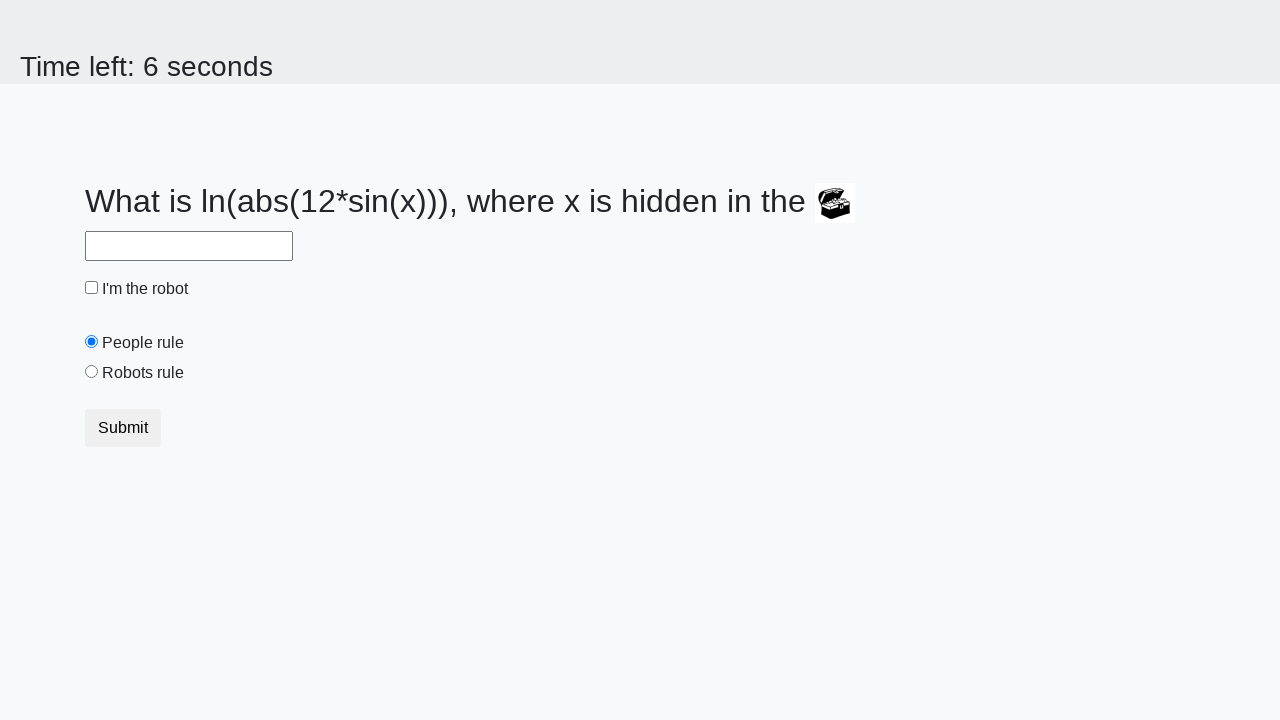

Calculated answer using formula: 1.5983289646369394
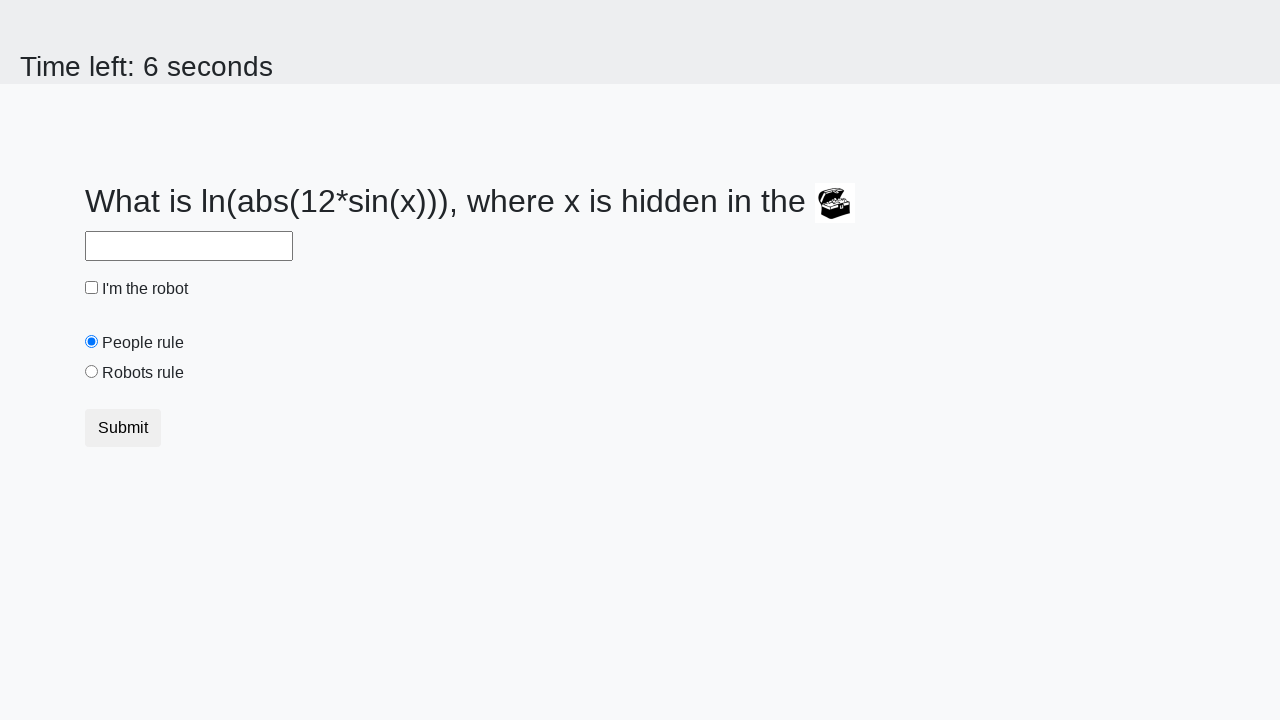

Clicked the robot checkbox at (92, 288) on #robotCheckbox
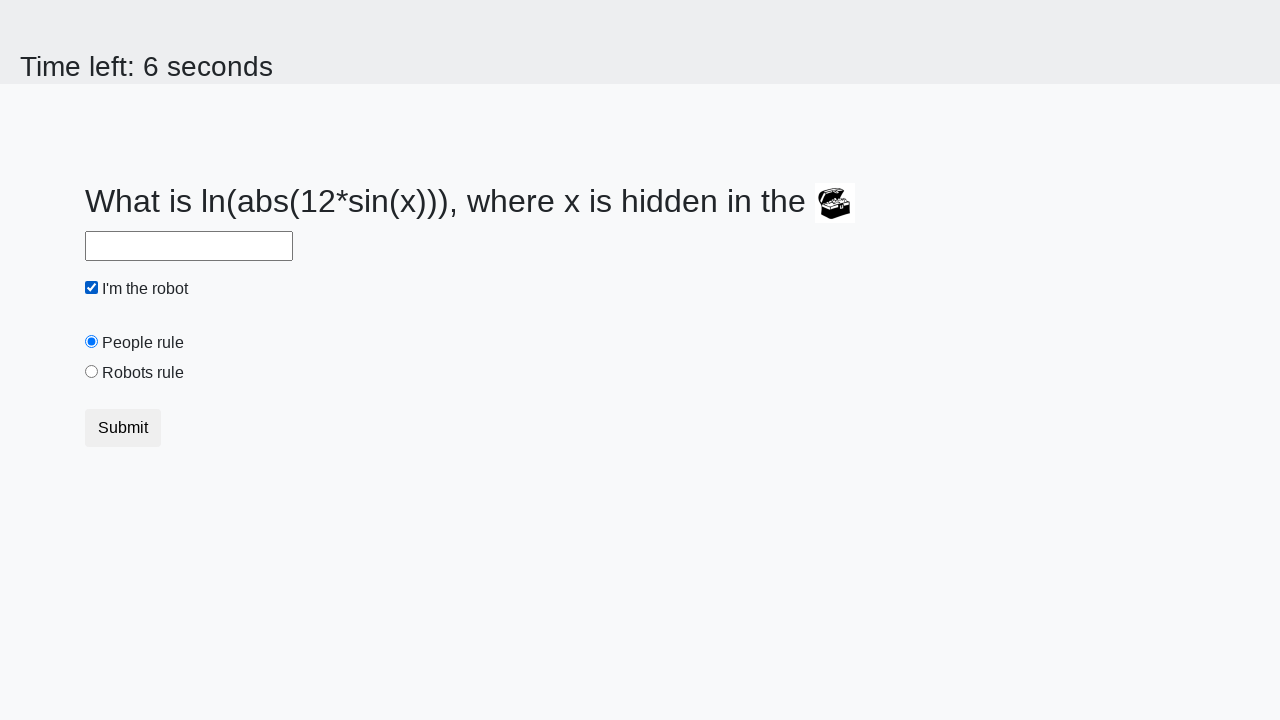

Clicked the 'robots rule' radio button at (92, 372) on #robotsRule
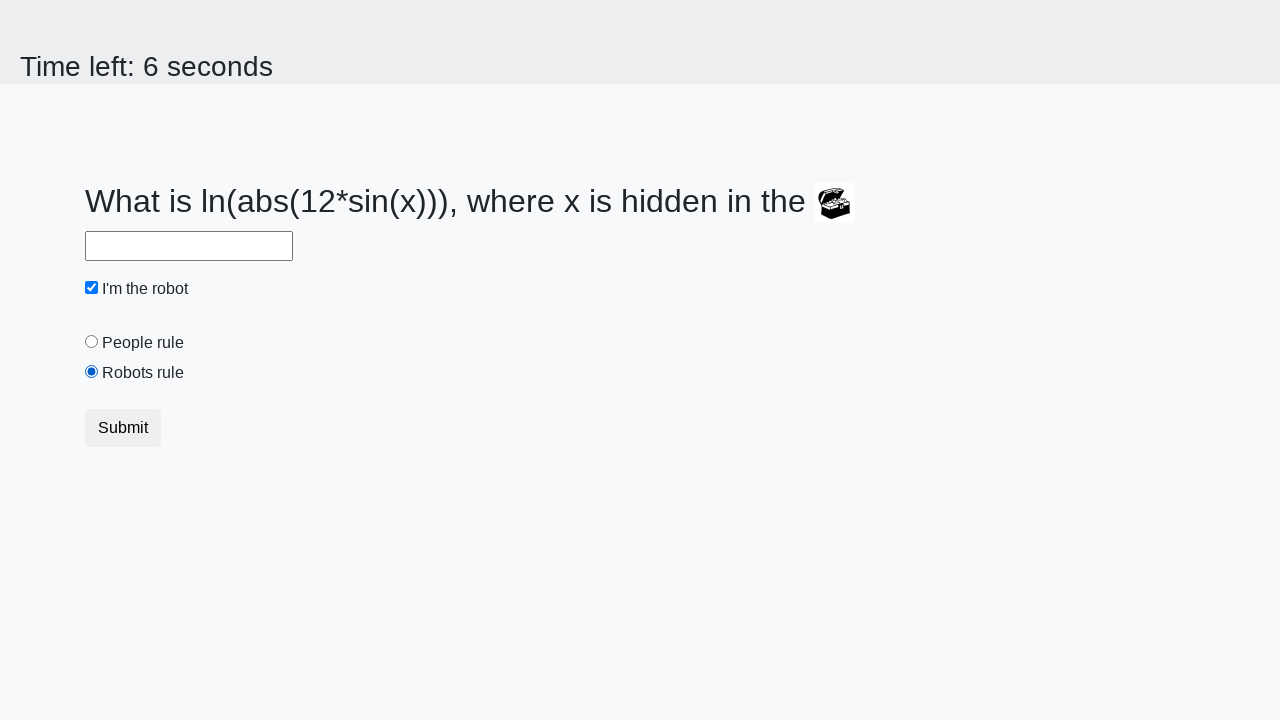

Filled answer field with calculated value on #answer
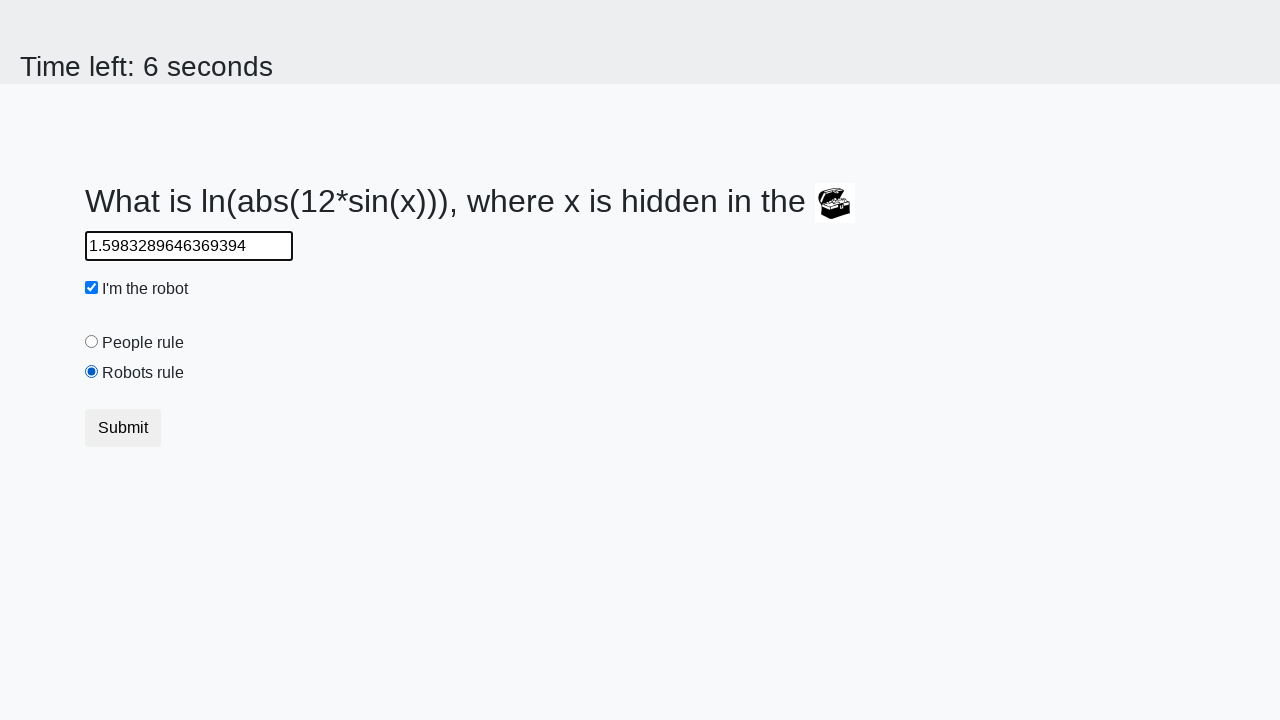

Clicked submit button to submit the form at (123, 428) on [type='submit']
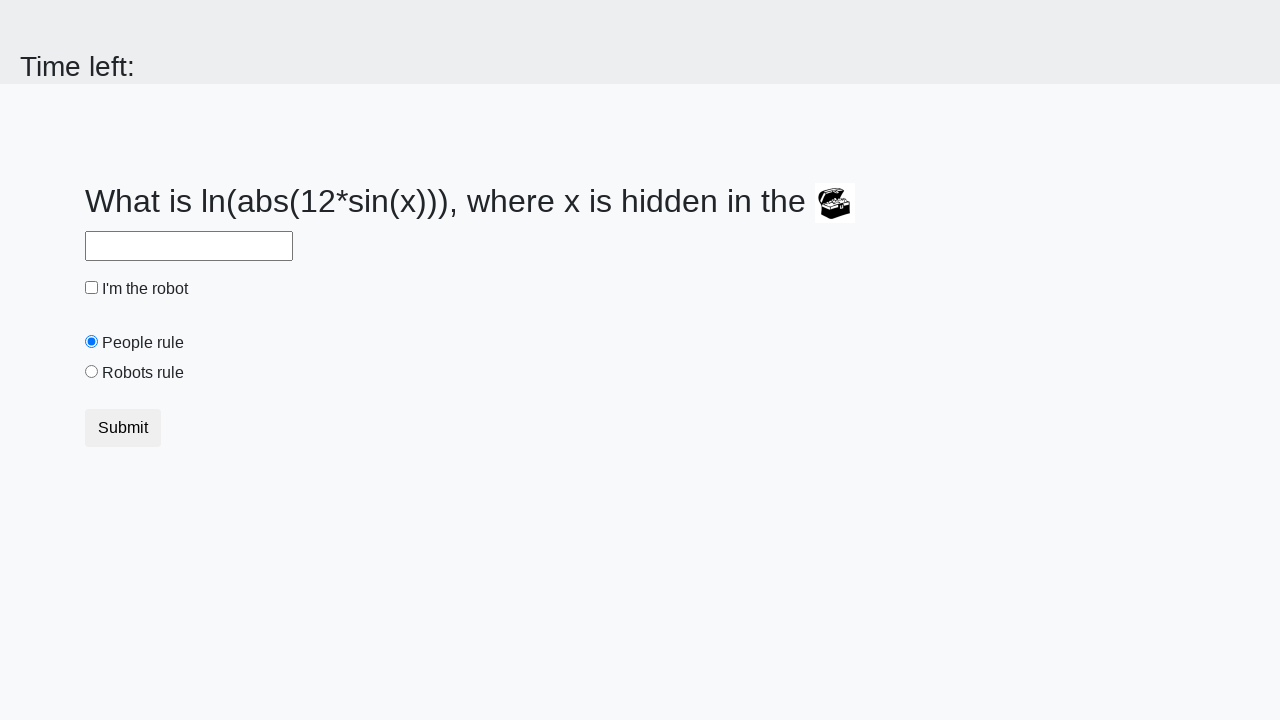

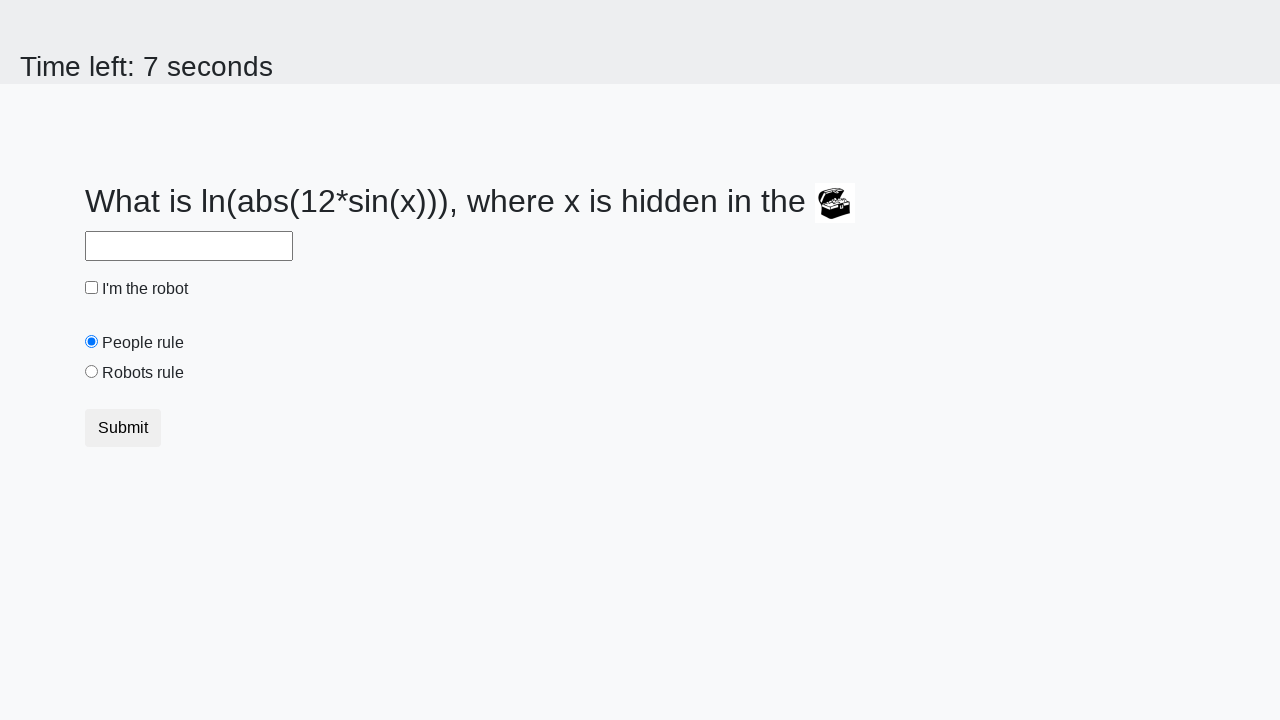